Tests frame switching functionality by selecting an option from a dropdown inside a frame and then filling a text field outside the frame

Starting URL: https://www.hyrtutorials.com/p/frames-practice.html

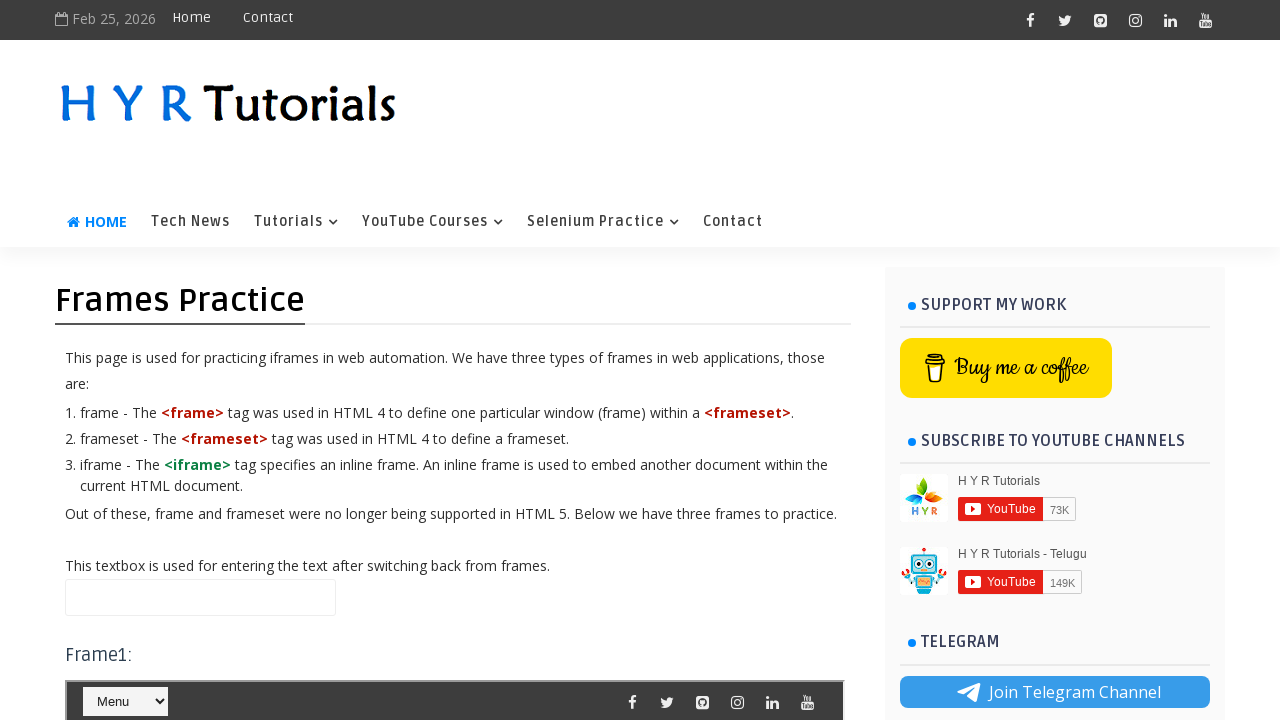

Switched to frame 'frm1'
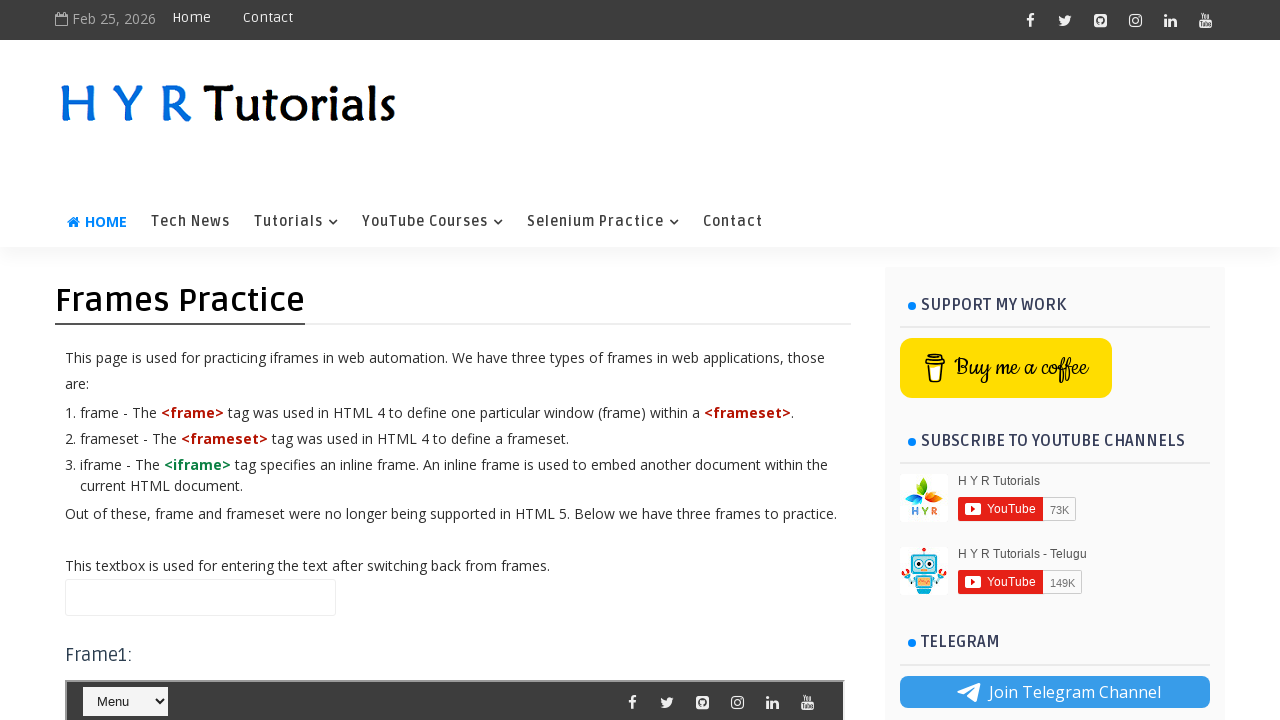

Selected 'Contact' option from dropdown inside frame
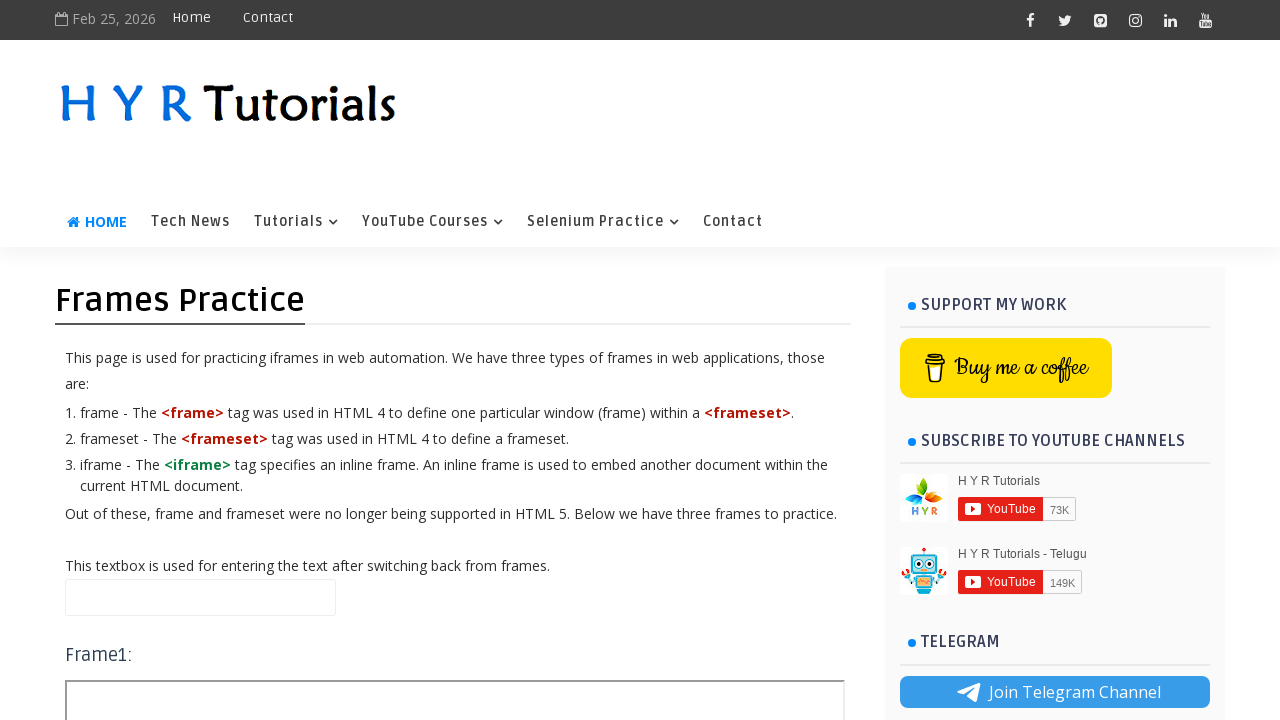

Filled name field with 'parent' in main content on input#name
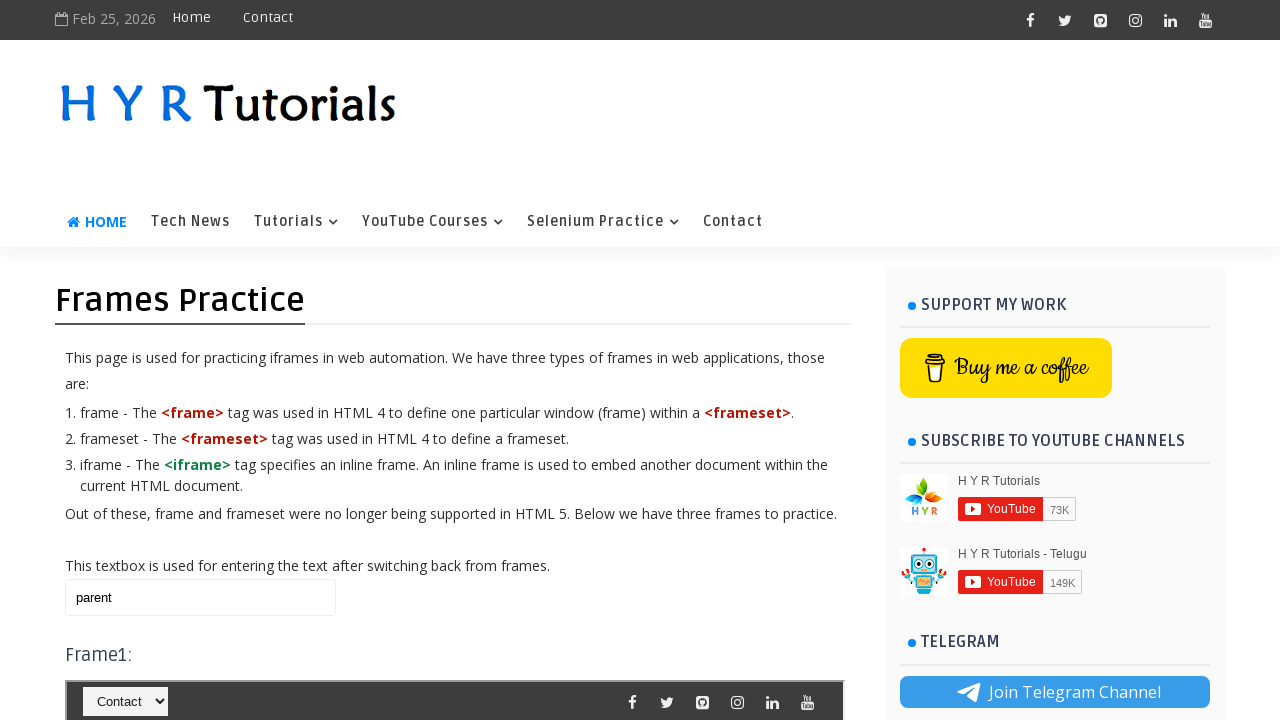

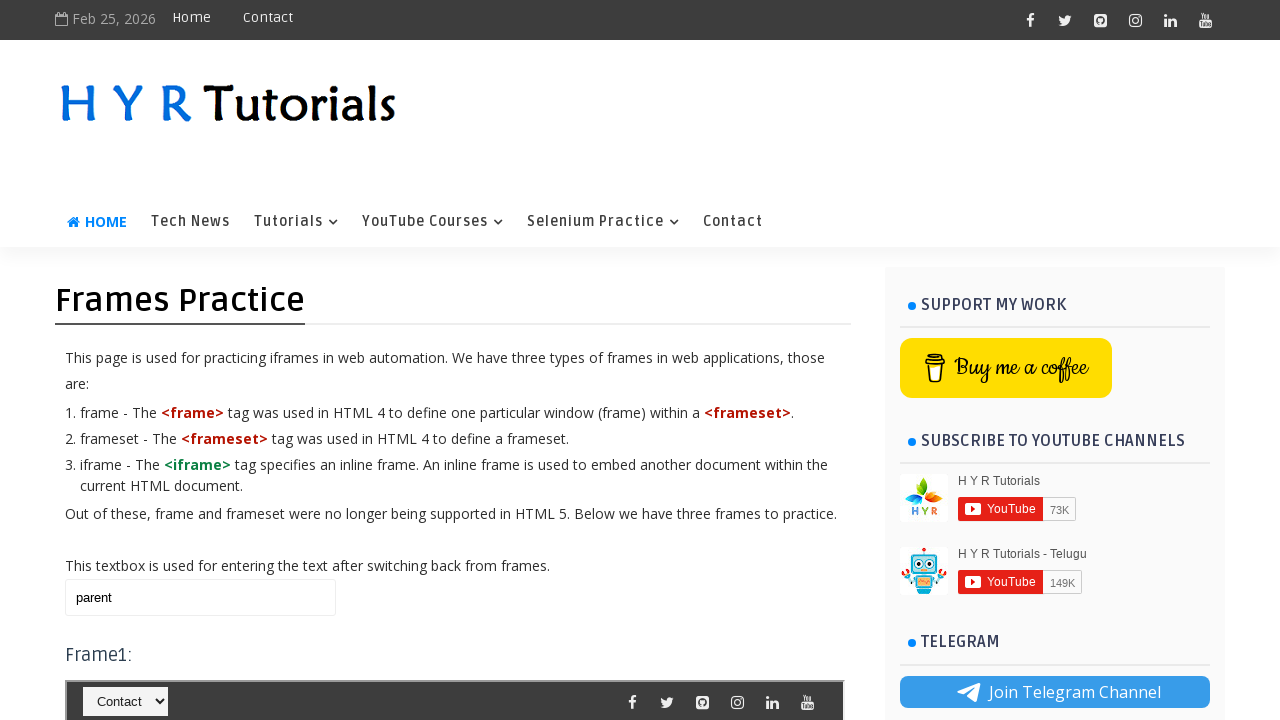